Navigates to nopCommerce demo site and verifies that page links are present and loaded

Starting URL: https://demo.nopcommerce.com/

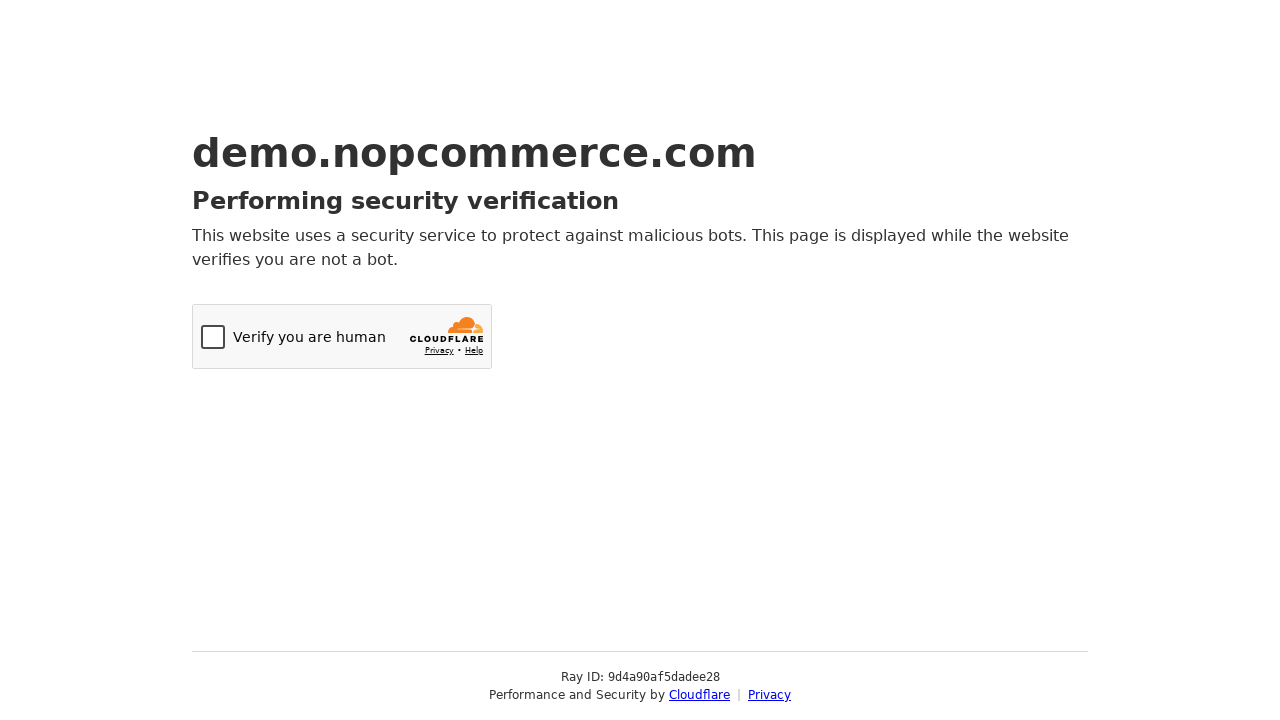

Navigated to nopCommerce demo site
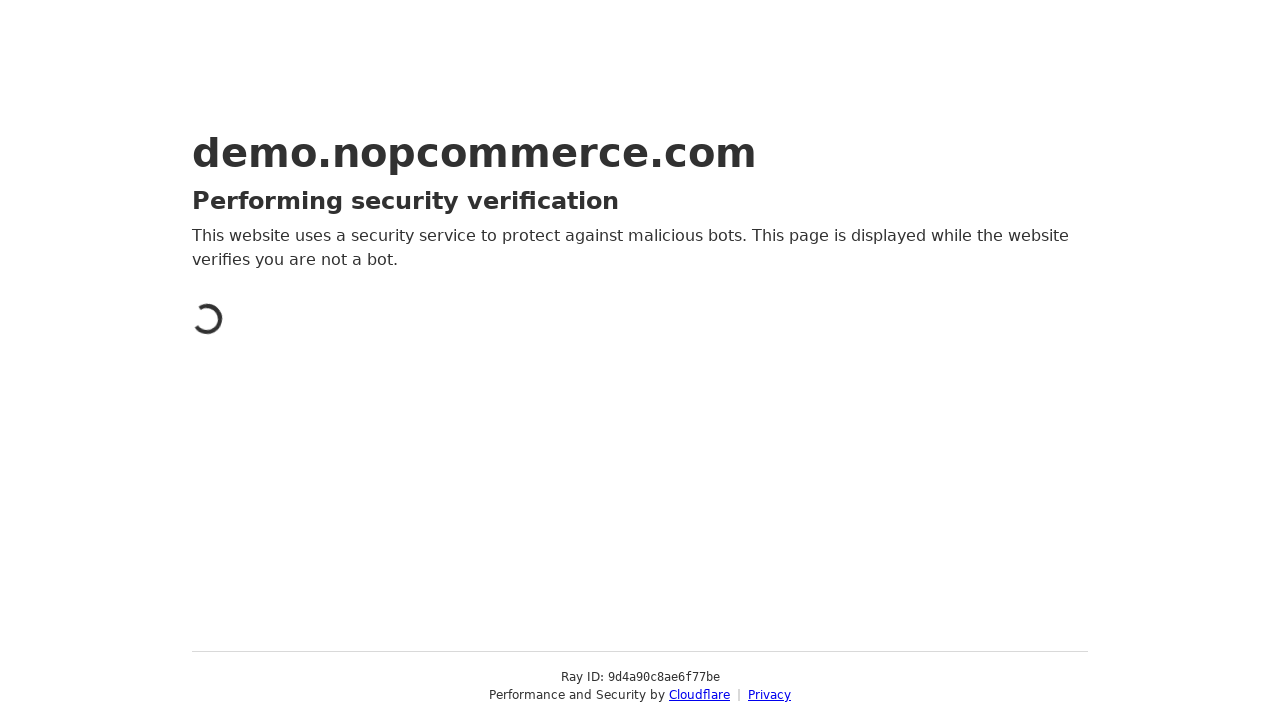

Waited for links to be attached to the page
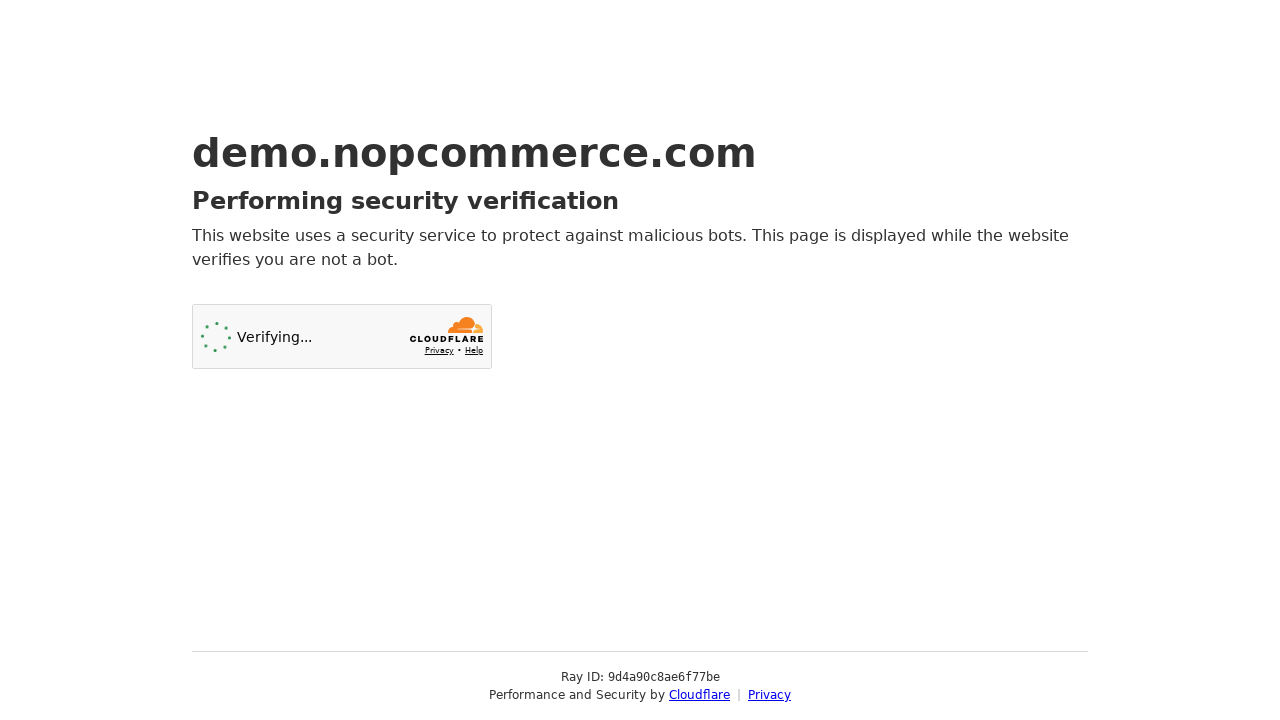

Located all links on the page
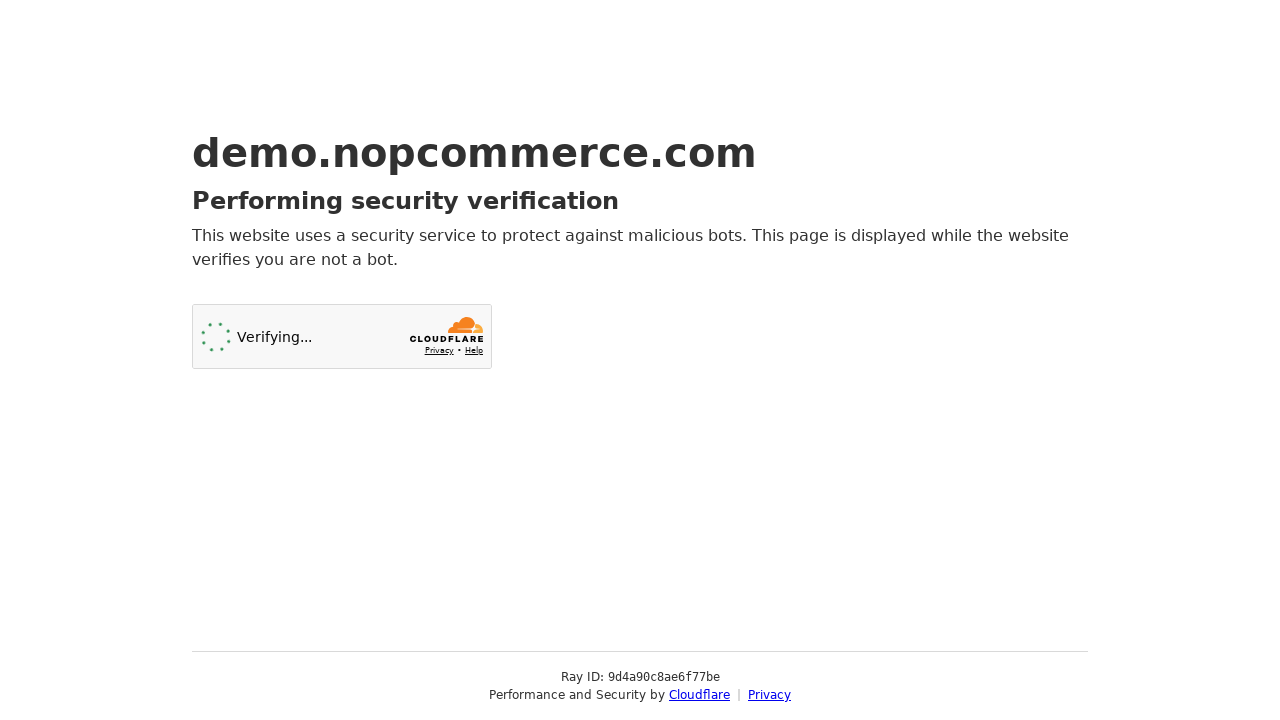

Verified that links are present on the page
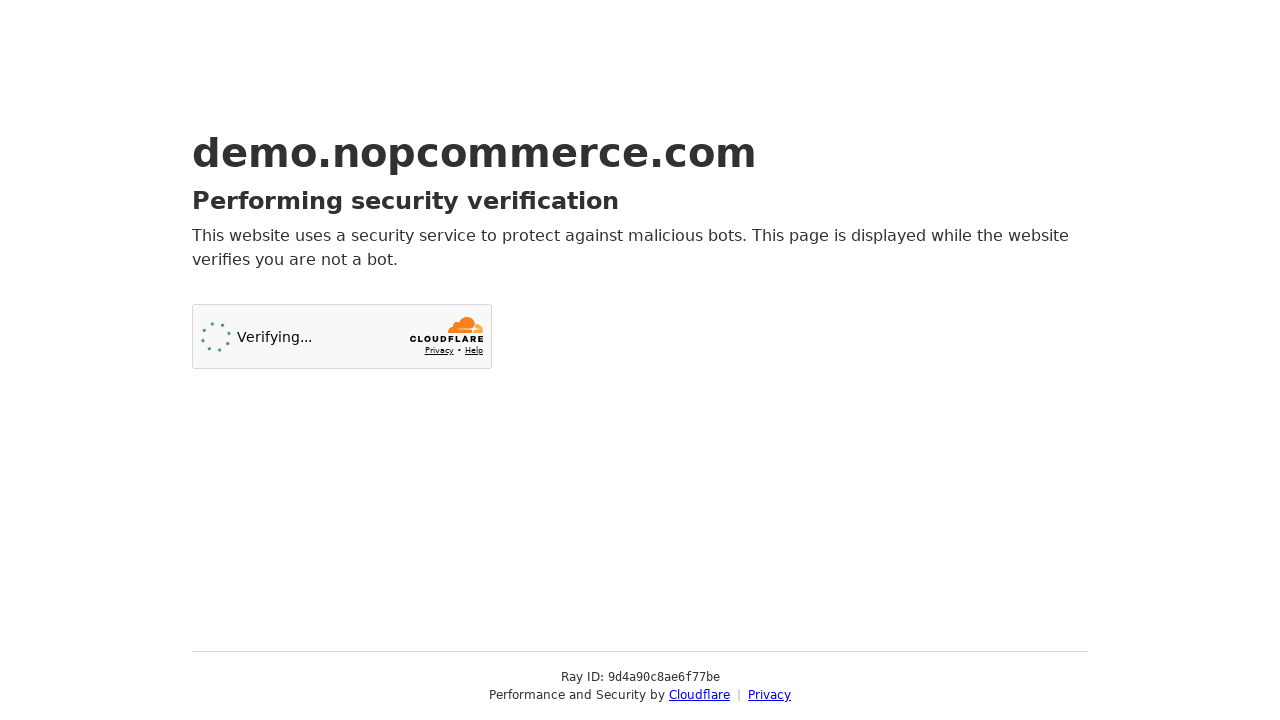

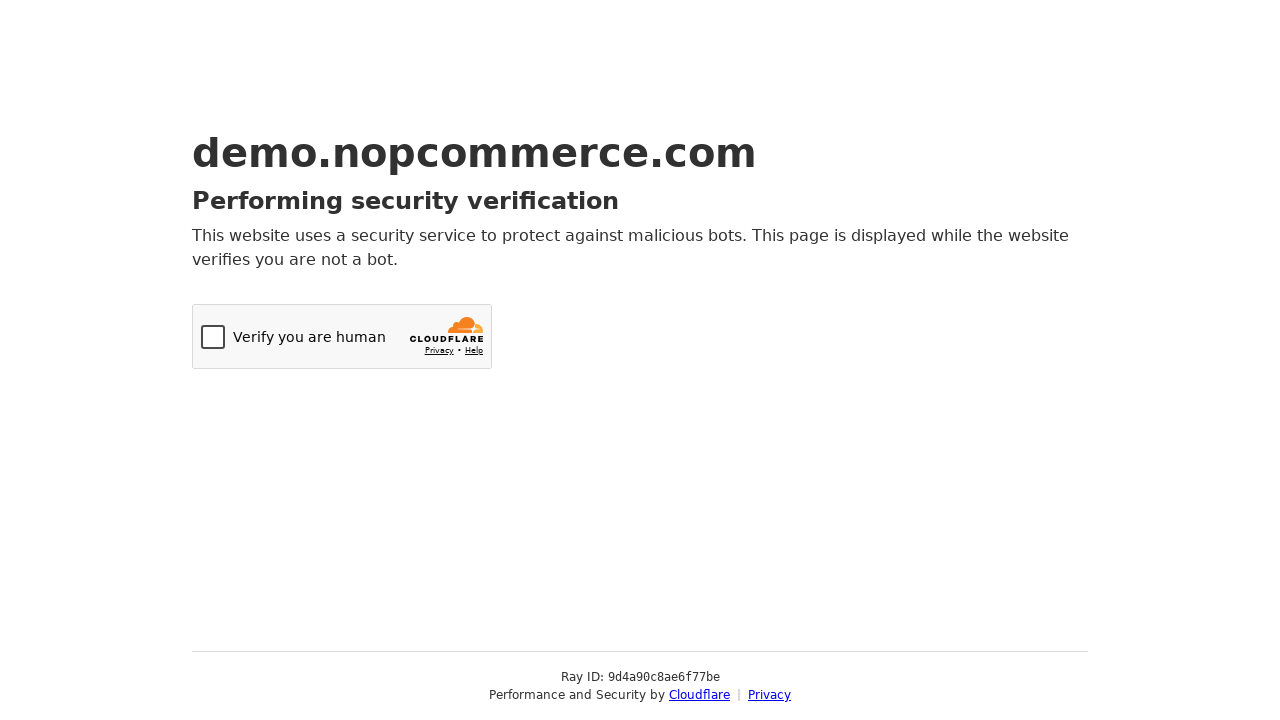